Tests a practice form by filling in name and email fields, selecting a gender from dropdown, checking a checkbox, and submitting the form to verify success message

Starting URL: https://www.rahulshettyacademy.com/angularpractice/

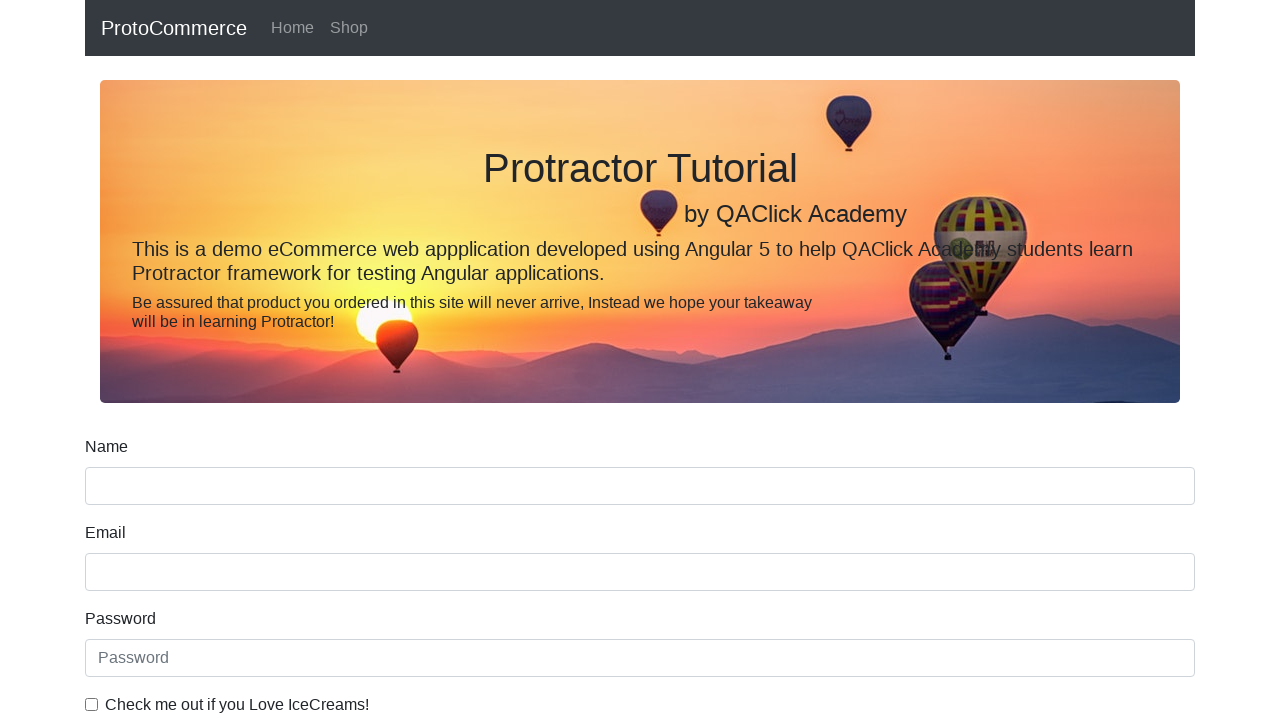

Navigated to Angular practice form page
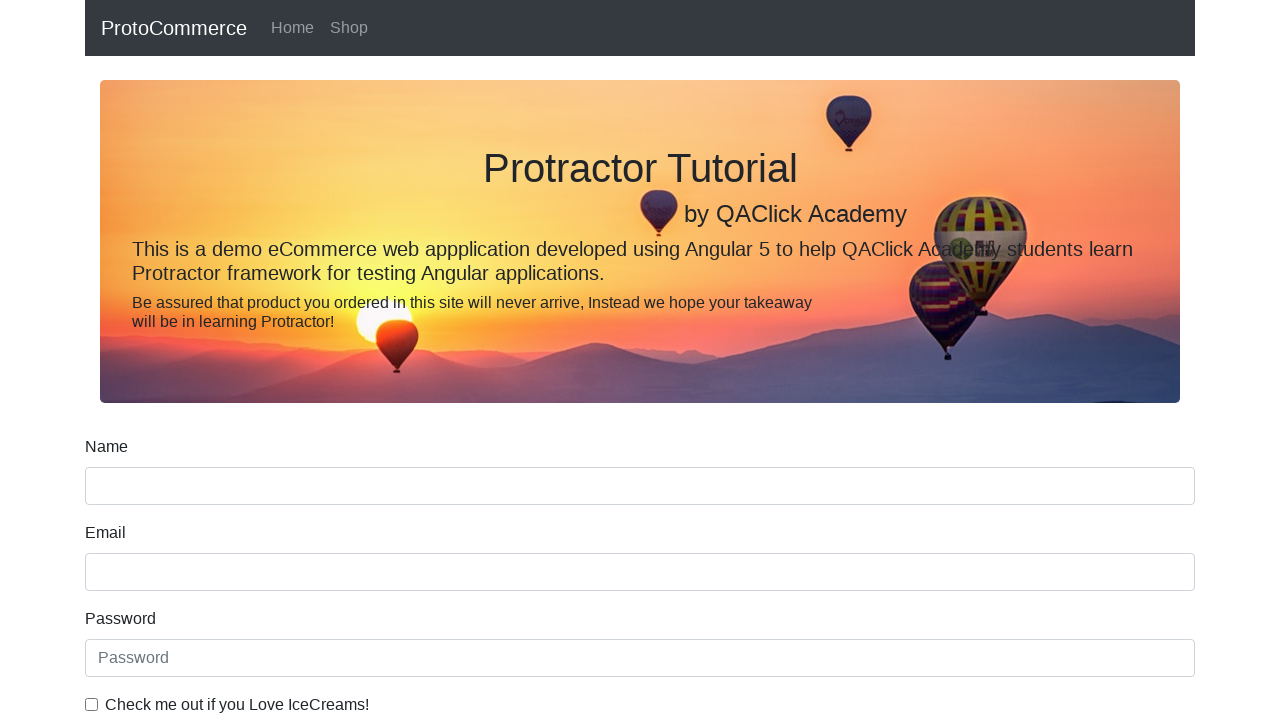

Filled name field with 'Sana' on input[name='name']
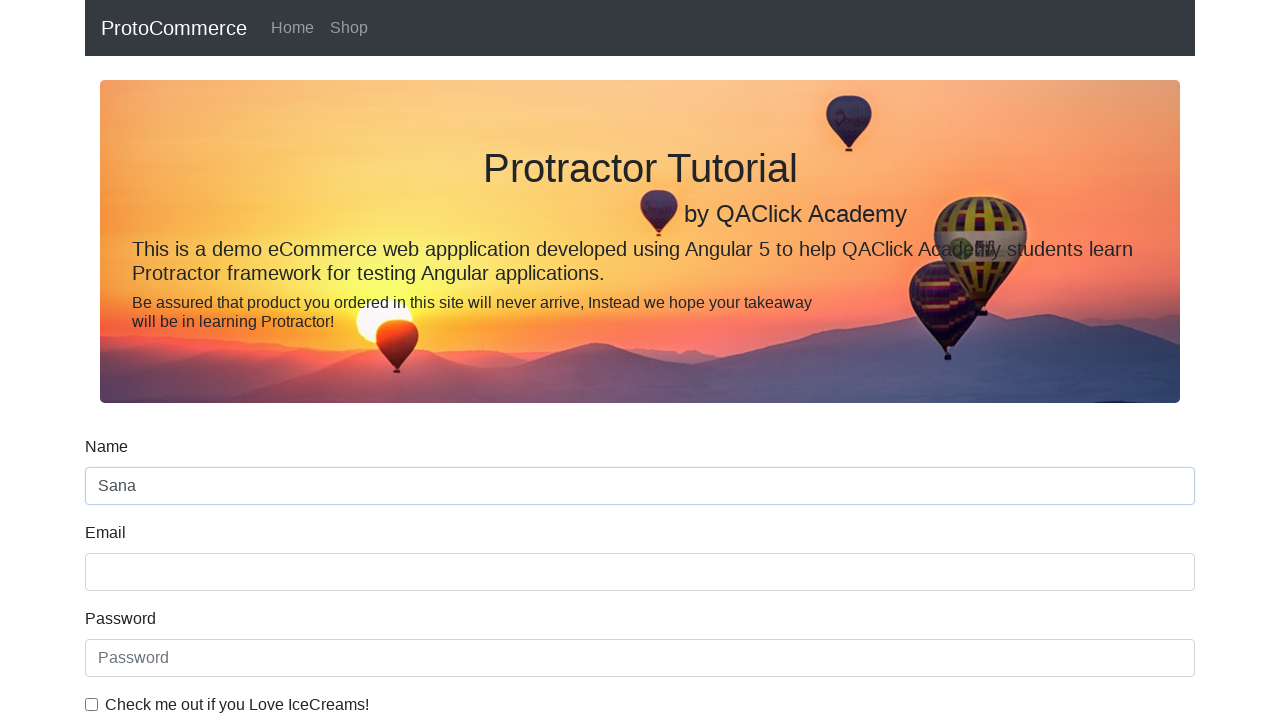

Filled email field with 'Shetty' on input[name='email']
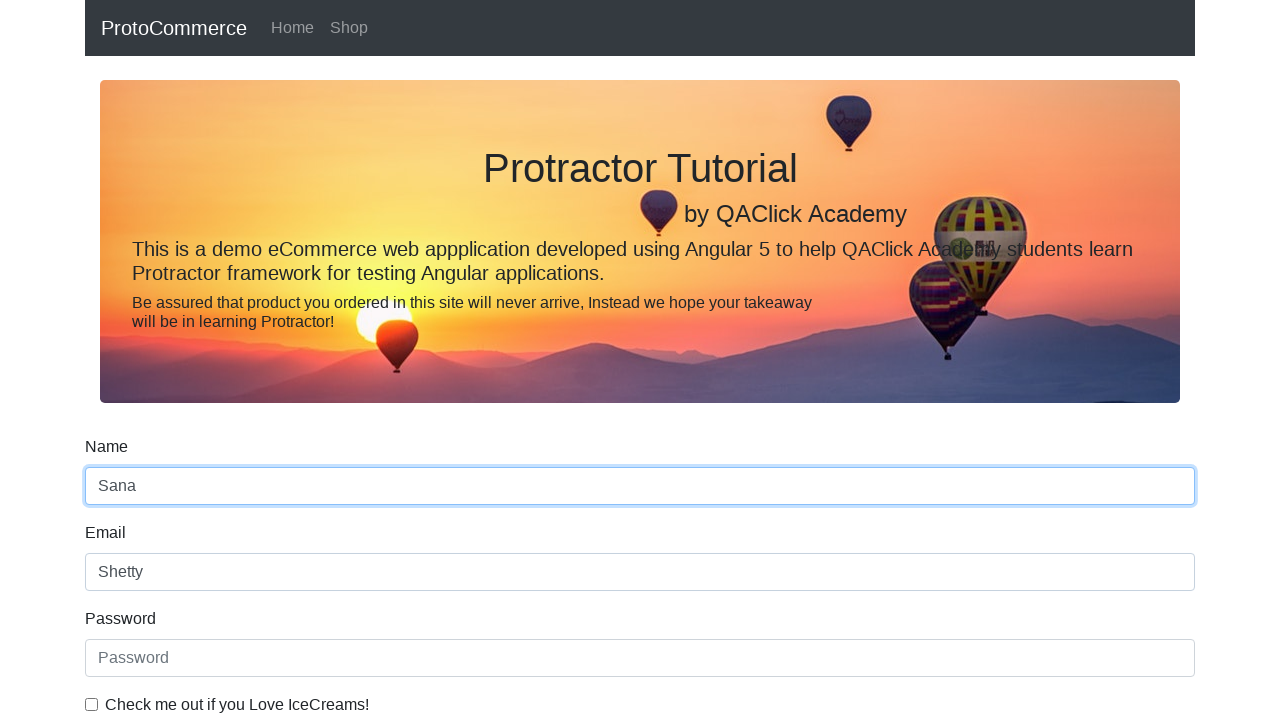

Selected 'Female' from gender dropdown on #exampleFormControlSelect1
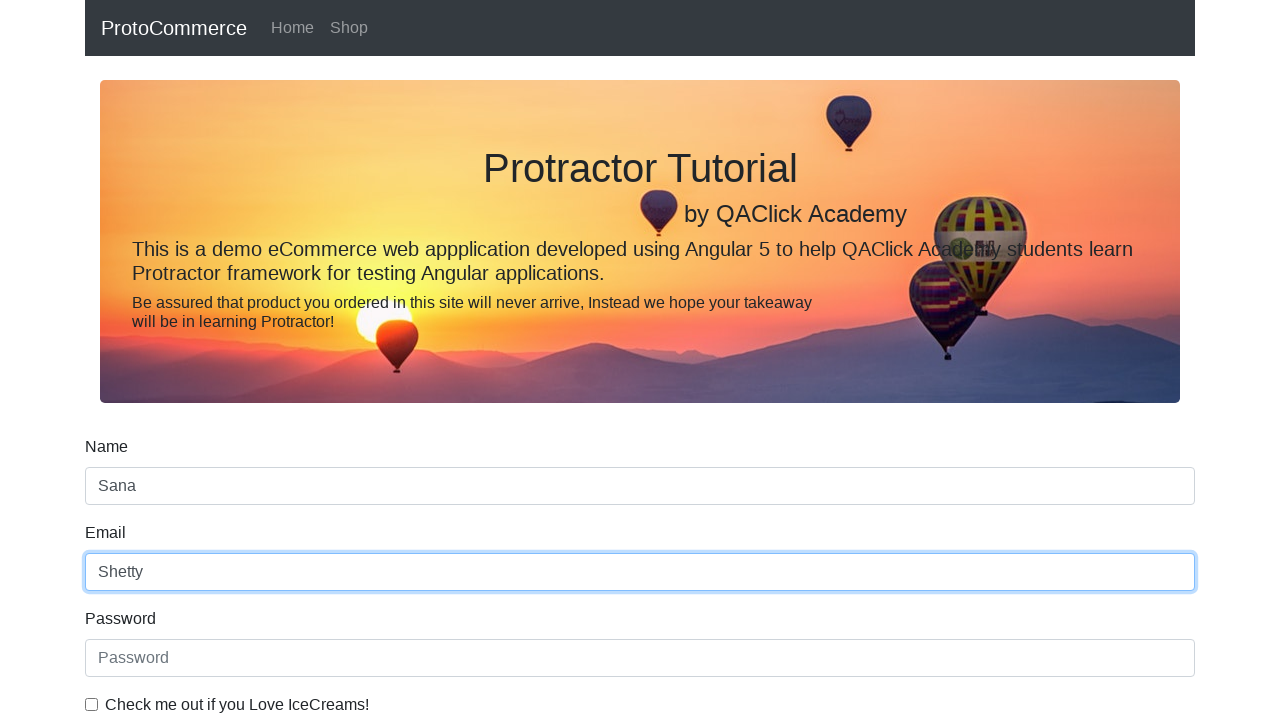

Selected gender dropdown option at index 0 (Male) on #exampleFormControlSelect1
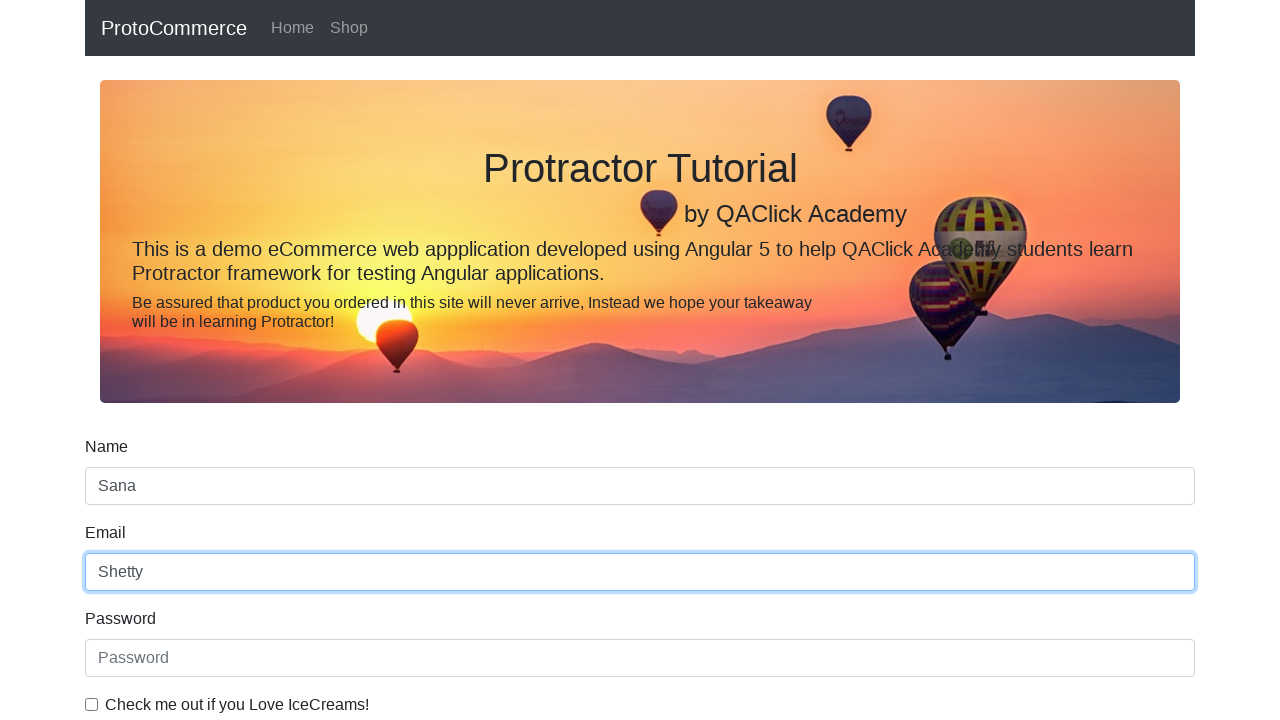

Checked the example checkbox at (92, 704) on #exampleCheck1
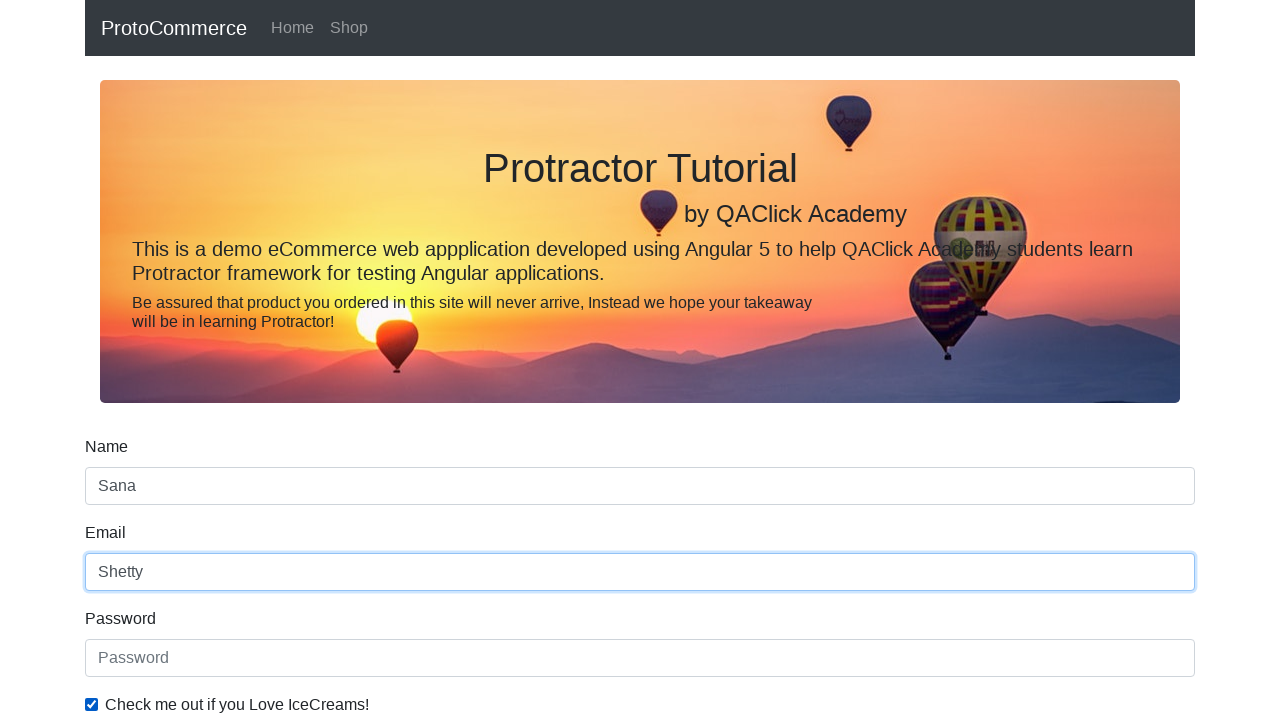

Clicked form submit button at (123, 491) on input[type='submit']
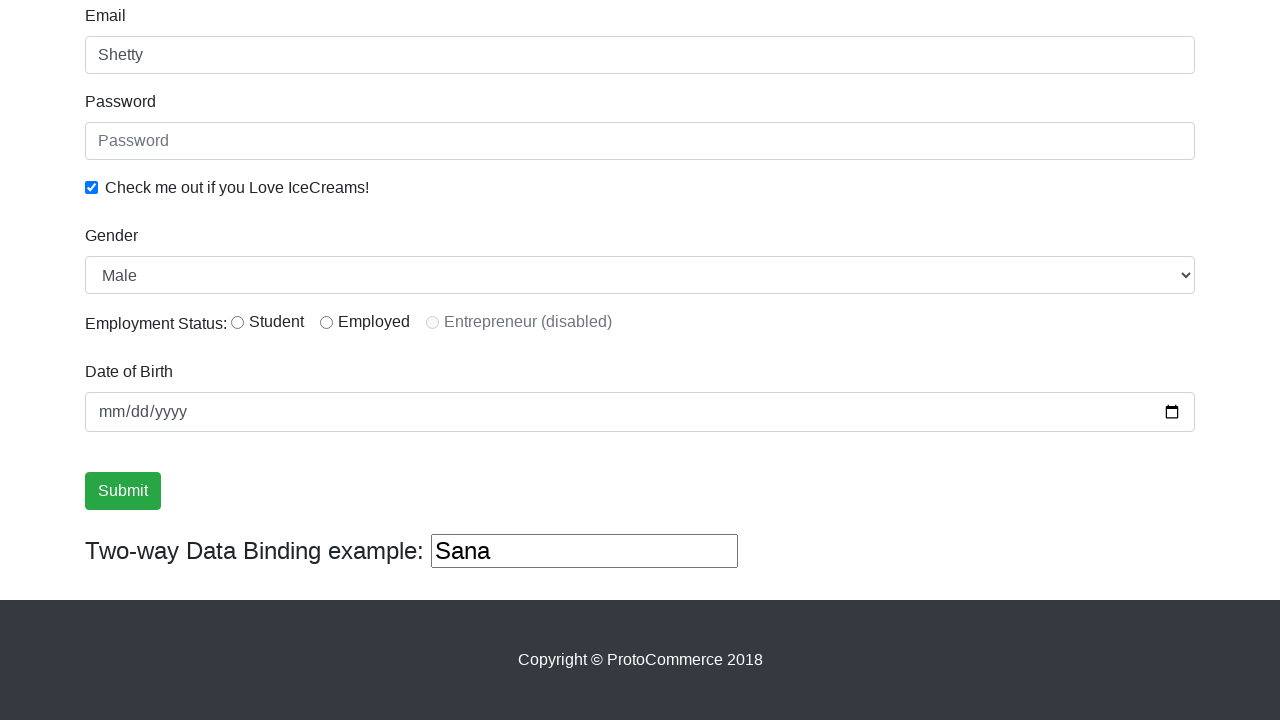

Success alert message appeared
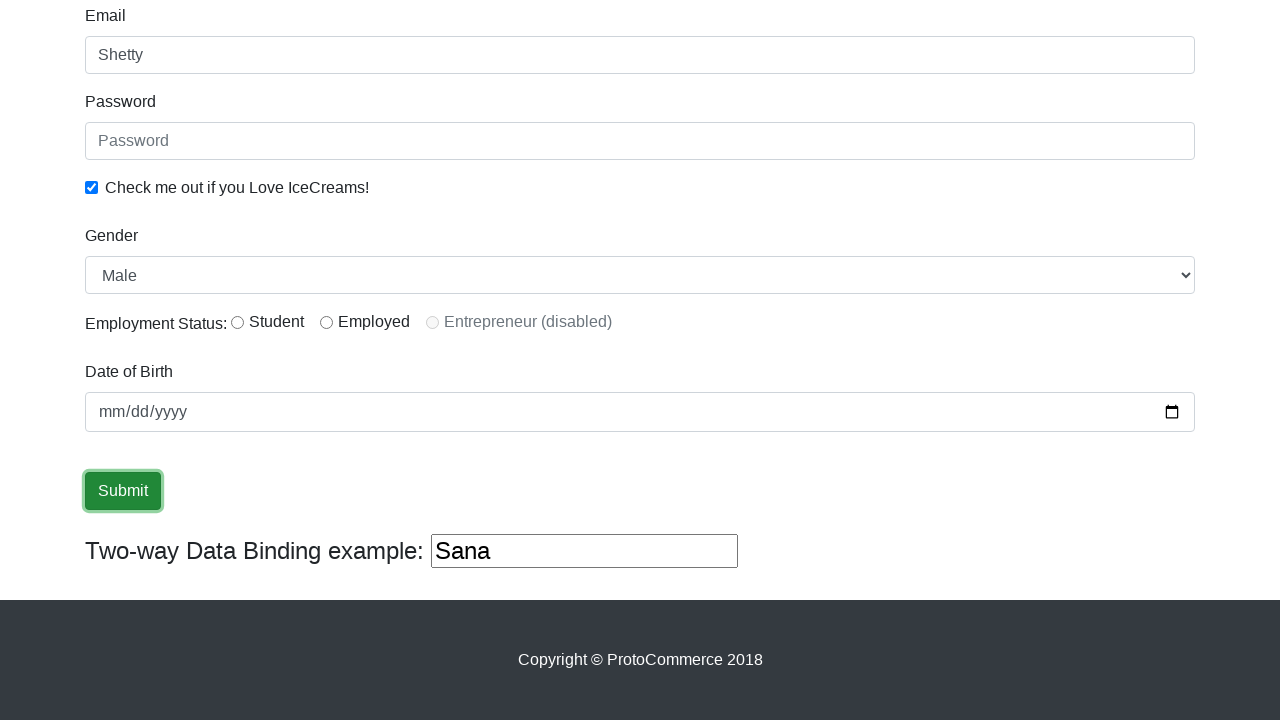

Retrieved success message text: '
                    ×
                    Success! The Form has been submitted successfully!.
                  '
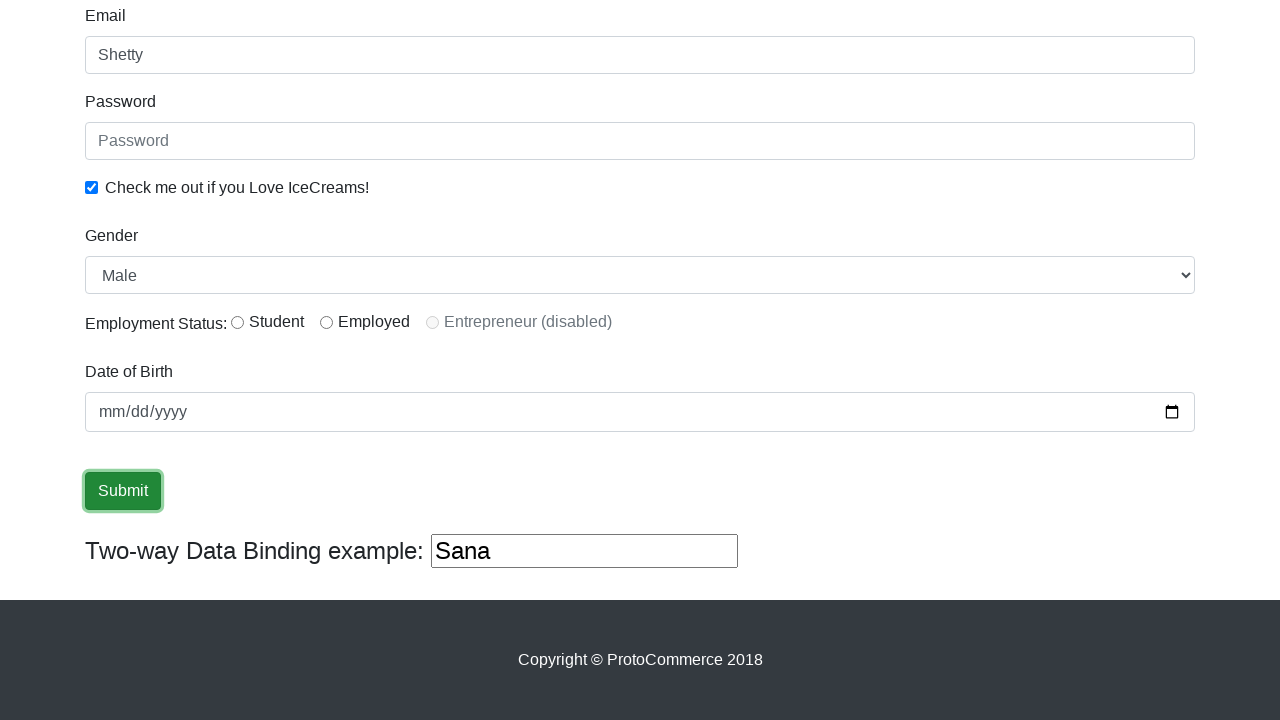

Verified 'success' keyword is present in alert message
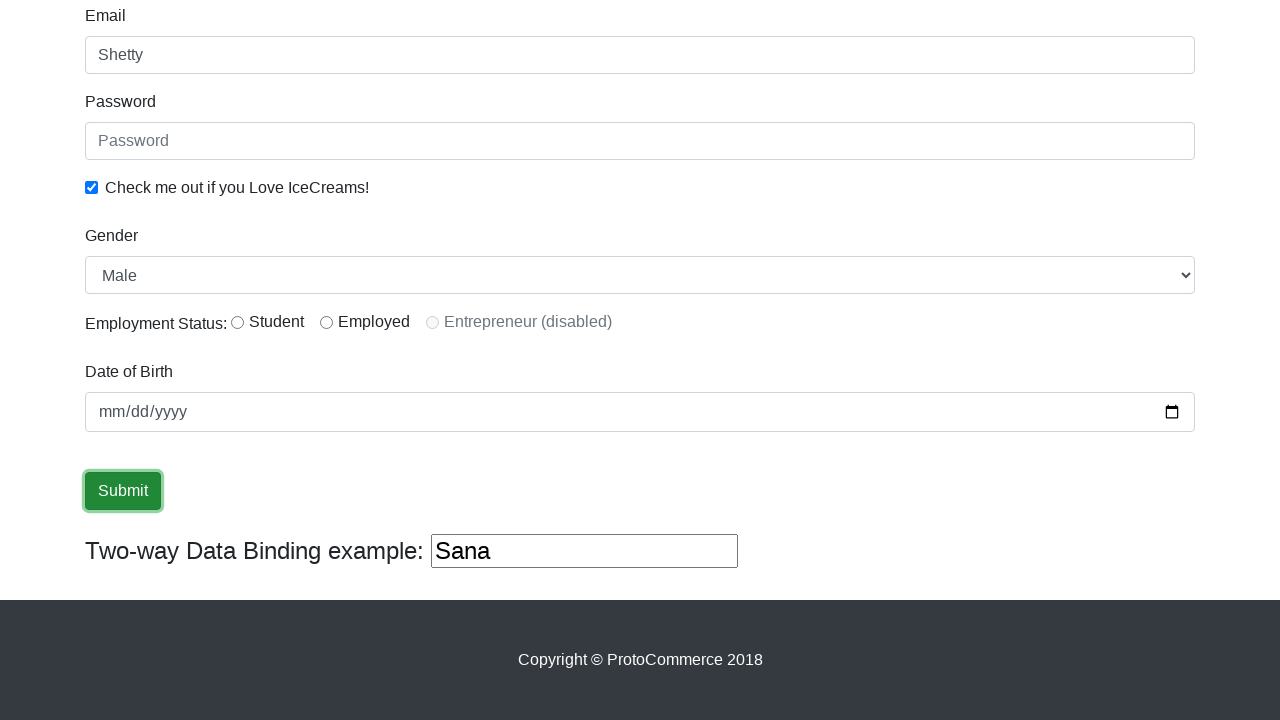

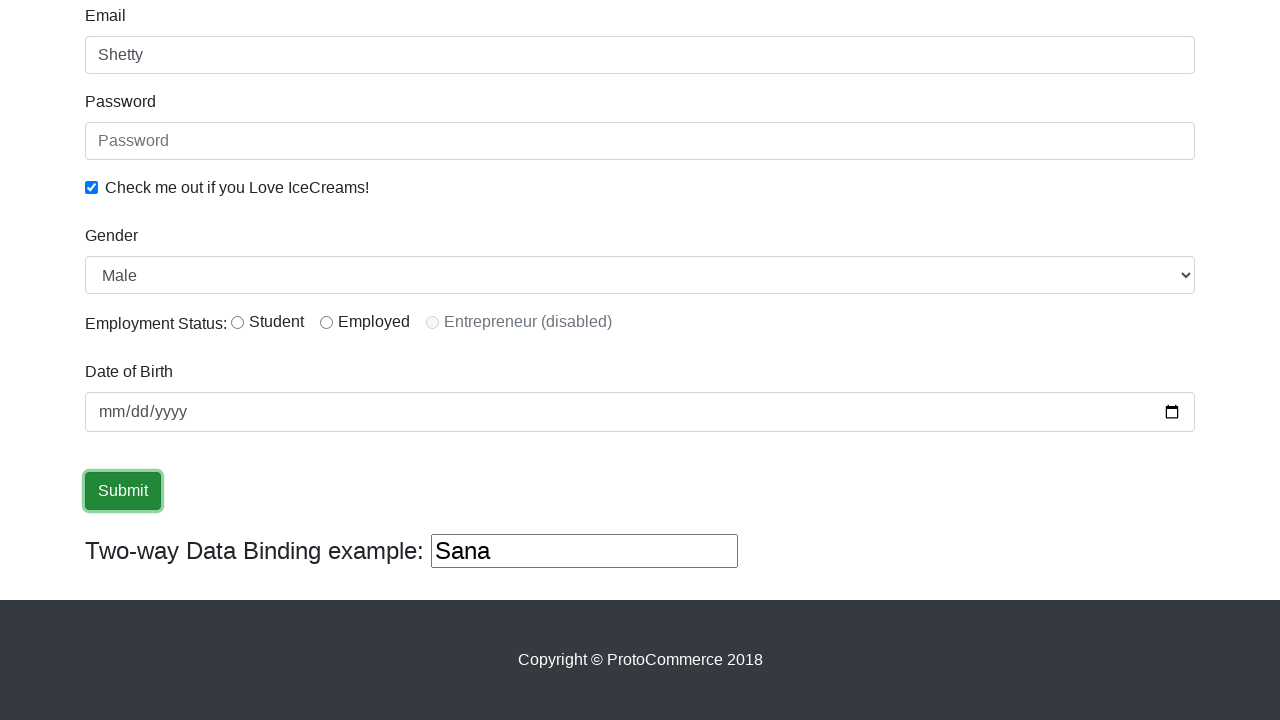